Tests that the OpenCart homepage loads with the correct page title "Your Store"

Starting URL: https://naveenautomationlabs.com/opencart/index.php?route=common/home

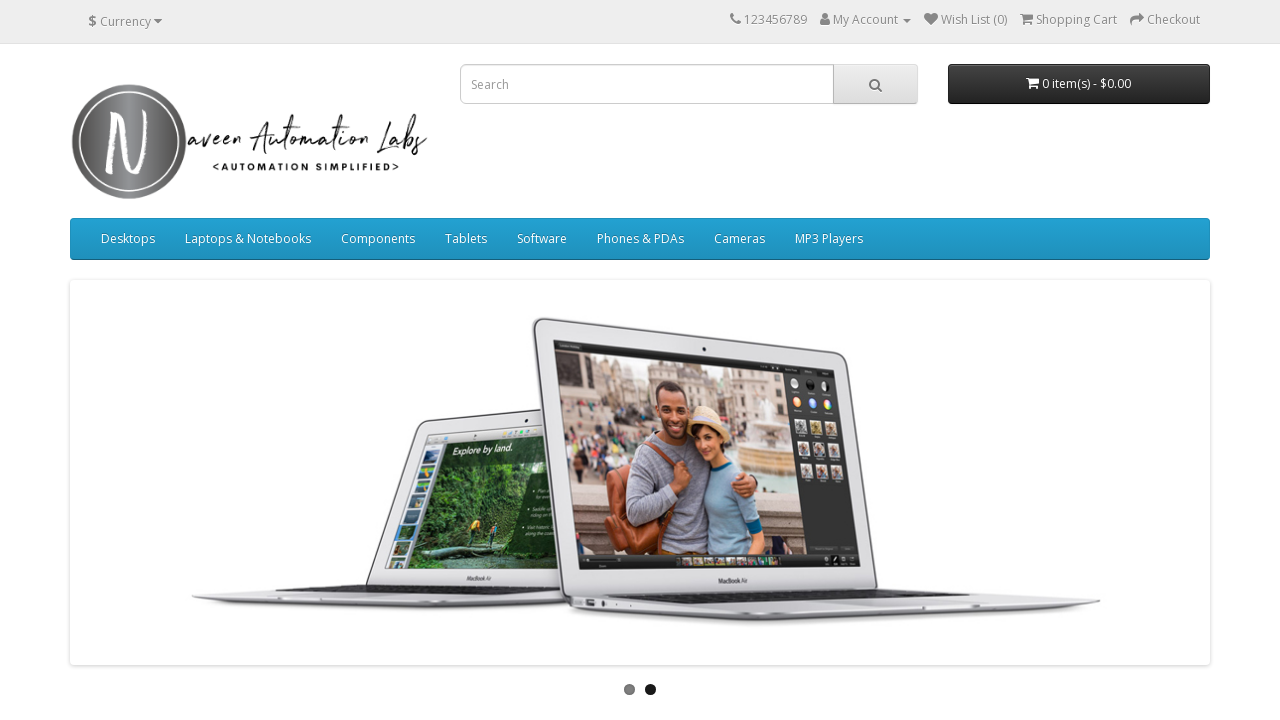

Retrieved page title from OpenCart homepage
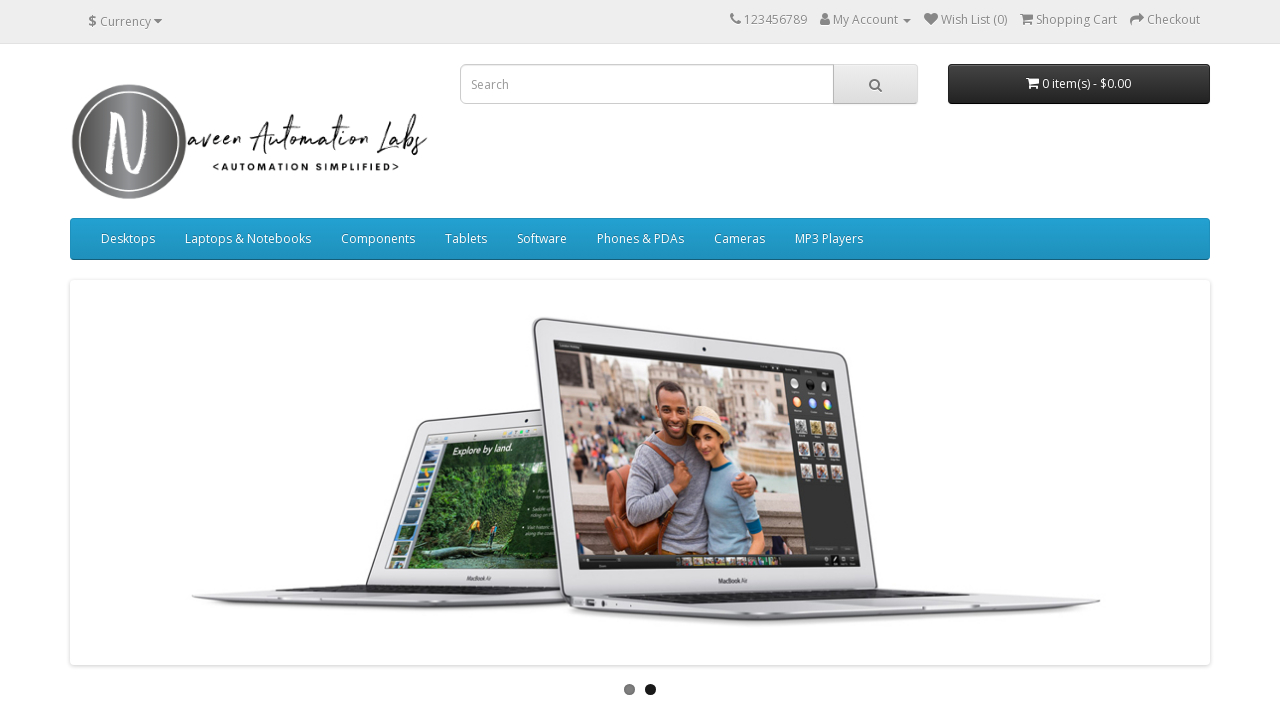

Verified page title is 'Your Store'
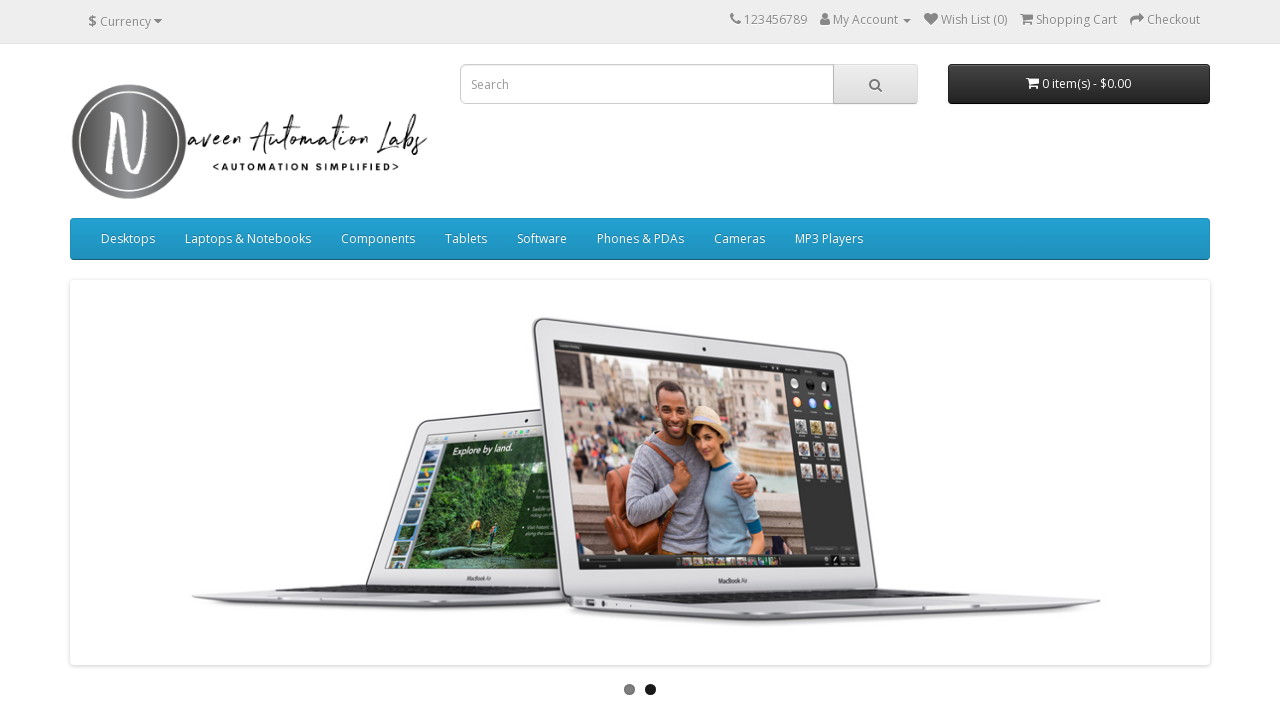

Printed page title: Your Store
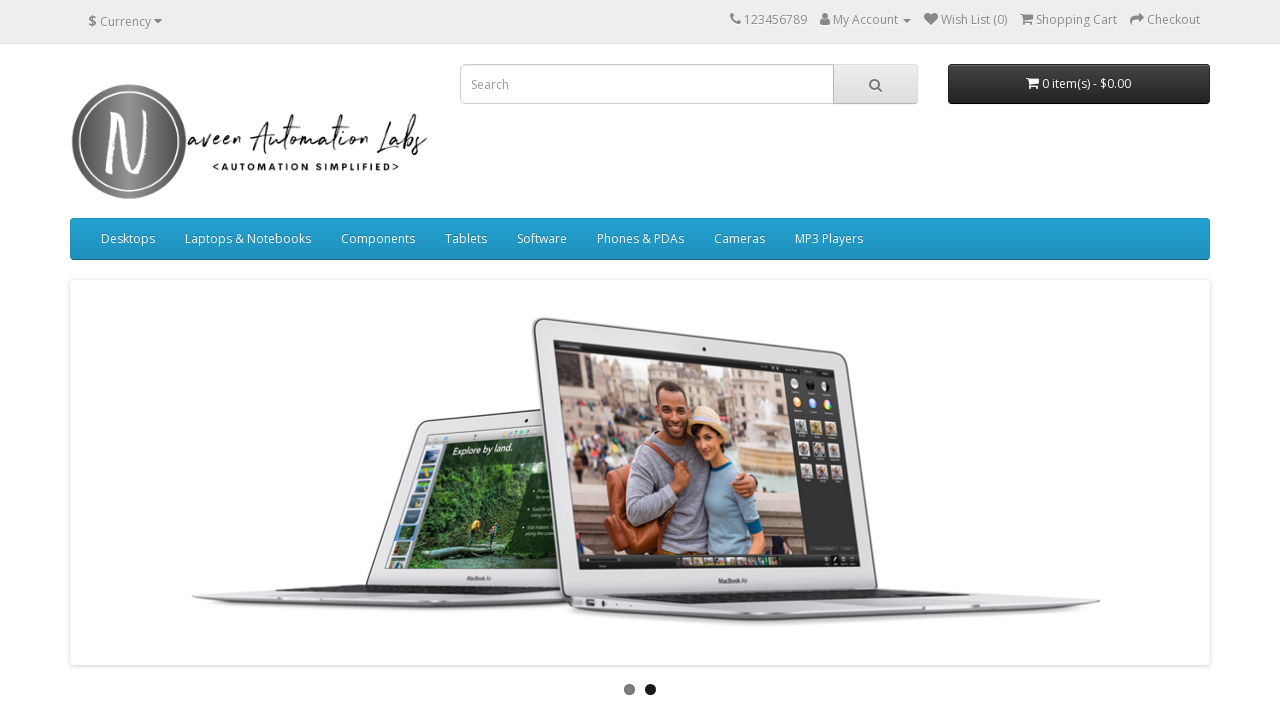

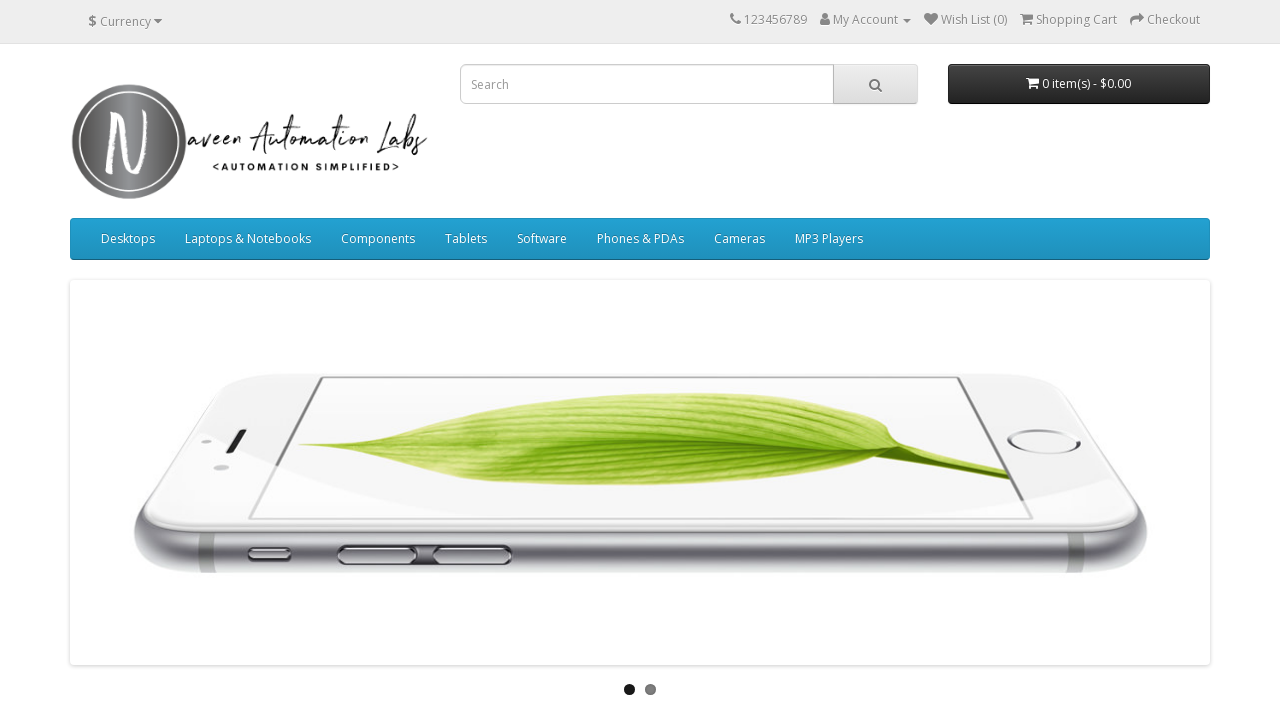